Navigates to an automation practice page and locates a table element for verification

Starting URL: https://rahulshettyacademy.com/AutomationPractice/

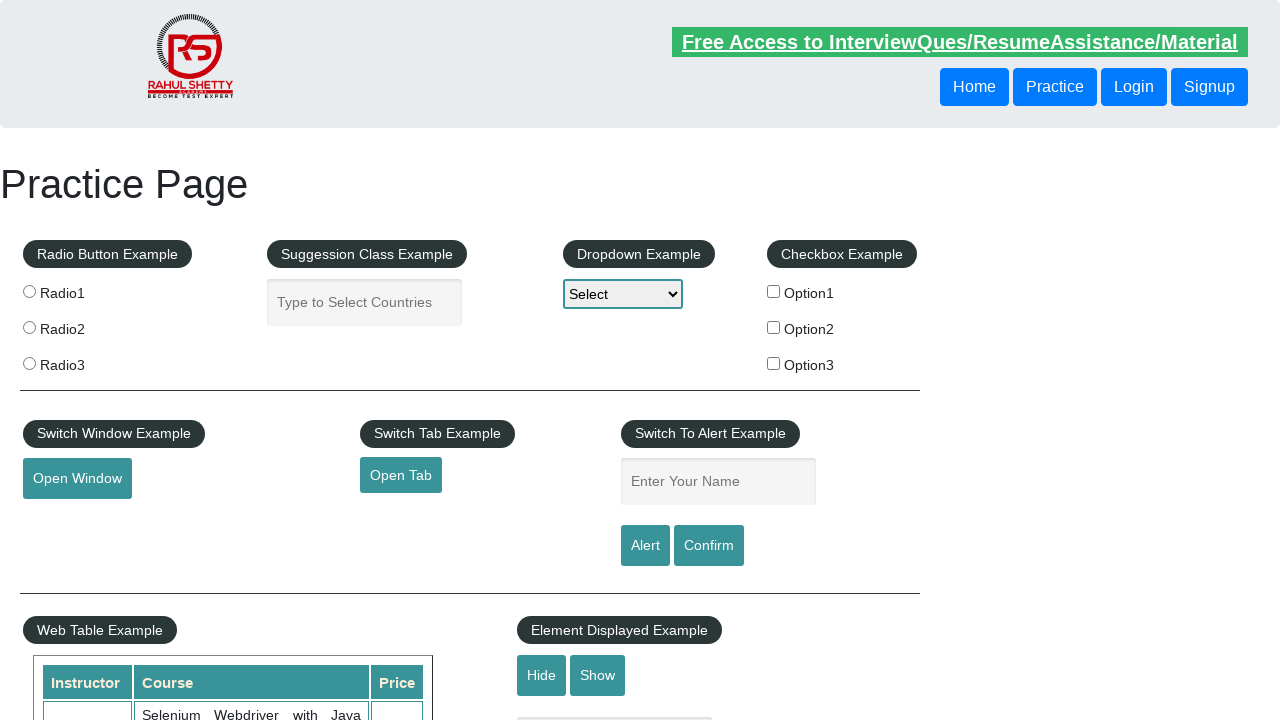

Waited for table element with id 'product' to be present
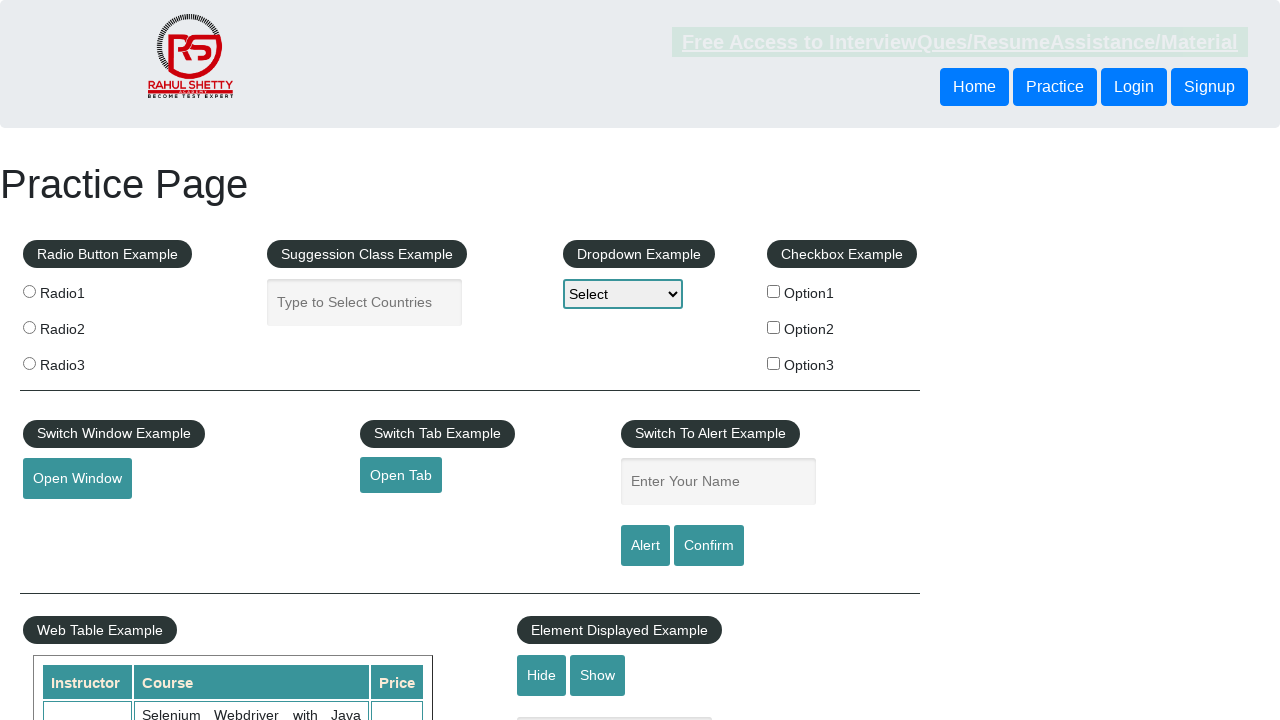

Located the product table element
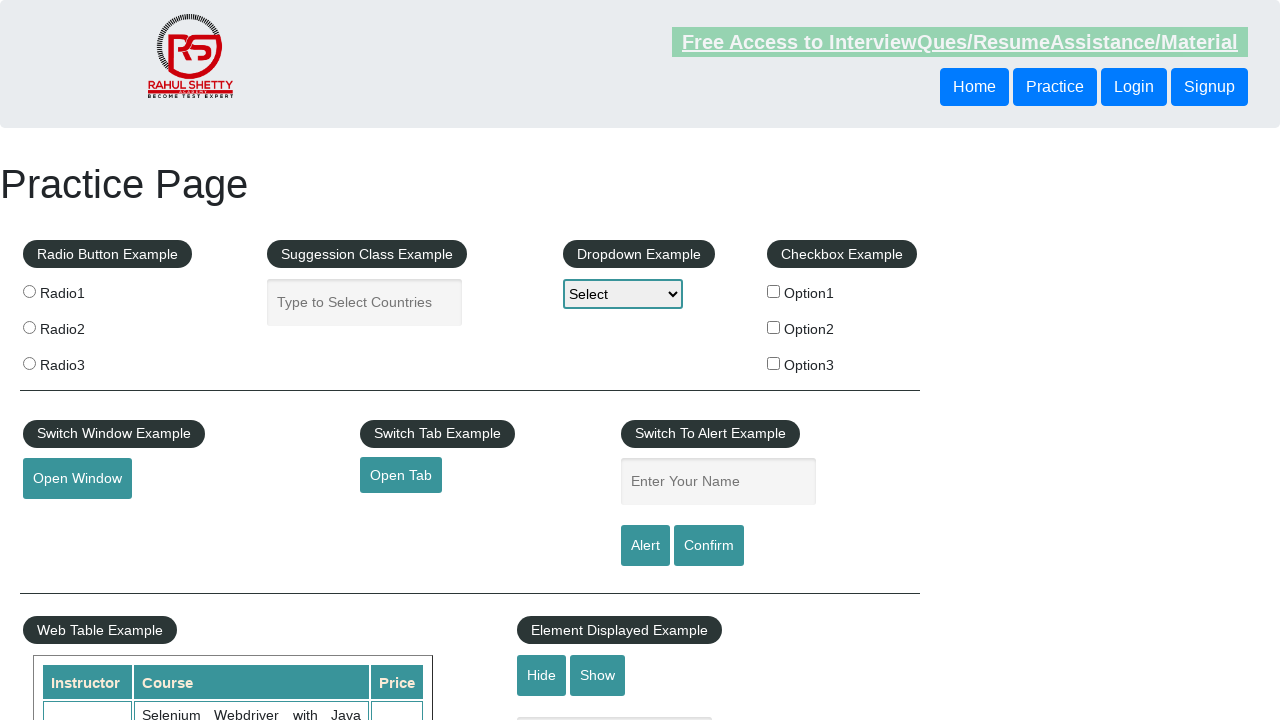

Verified that the product table is visible
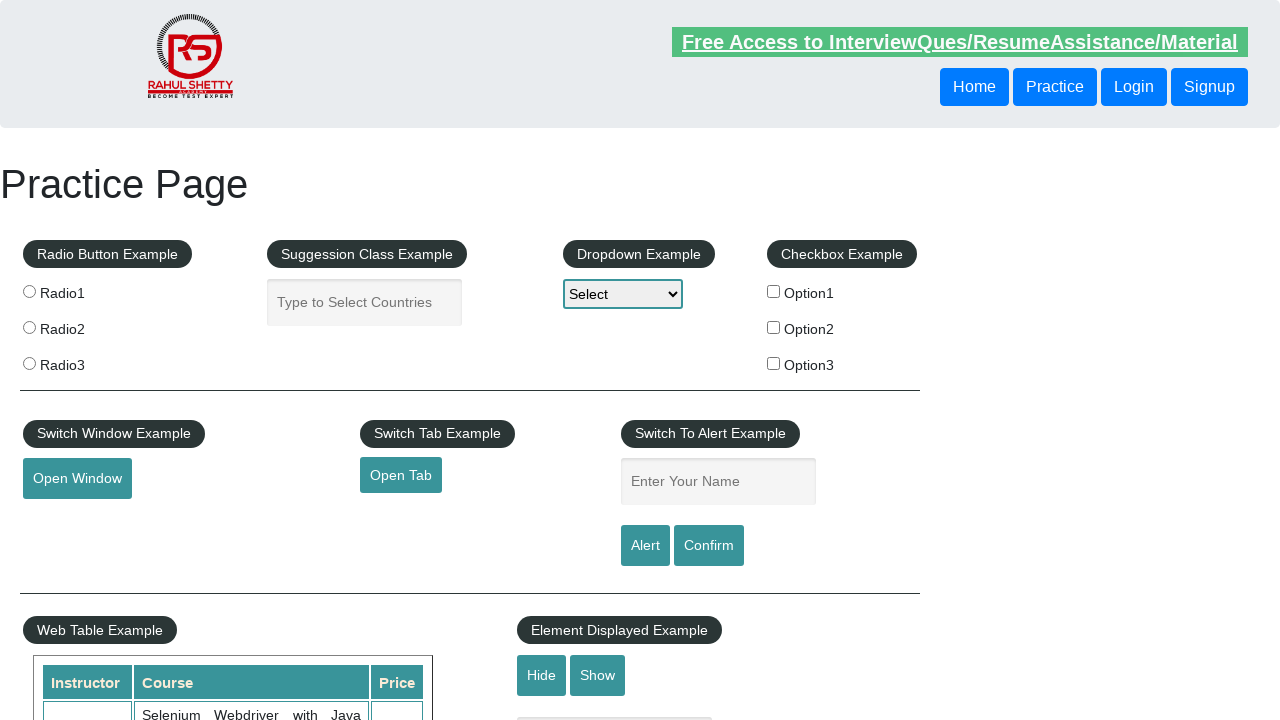

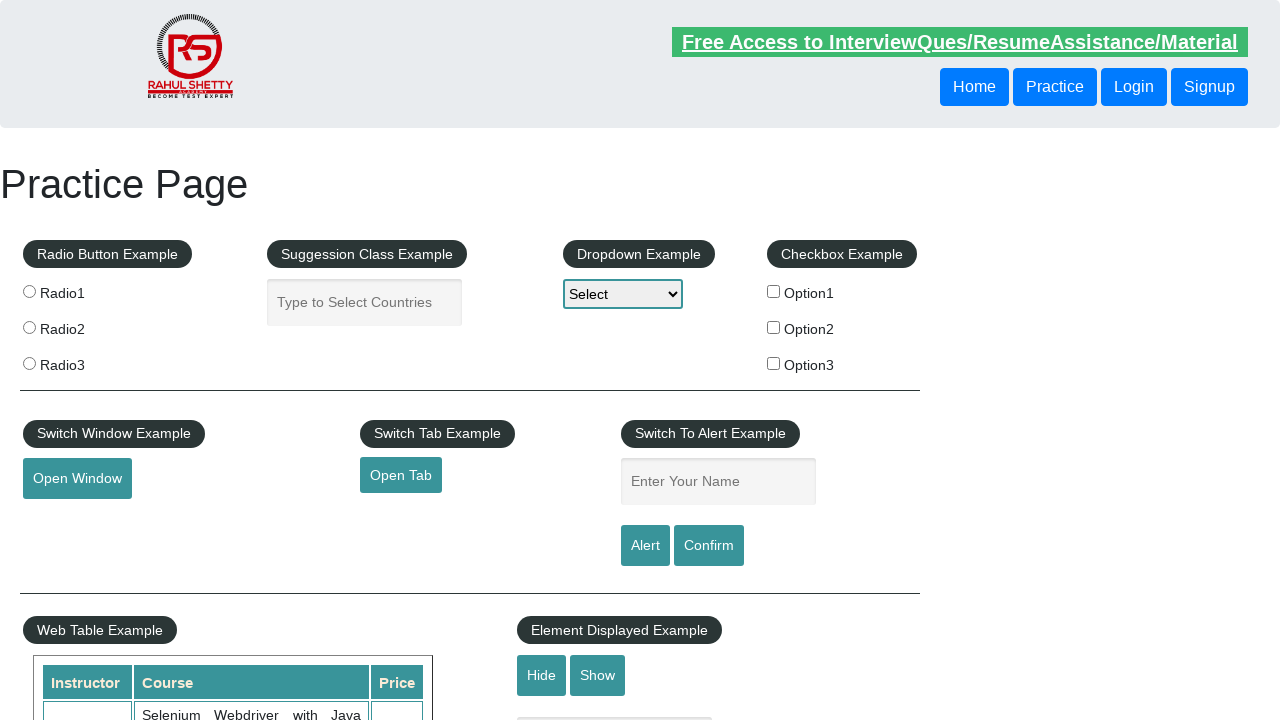